Tests explicit wait functionality by clicking a button that starts a timer and waiting for a "WebDriver" text element to become visible on the page.

Starting URL: http://seleniumpractise.blogspot.in/2016/08/how-to-use-explicit-wait-in-selenium.html

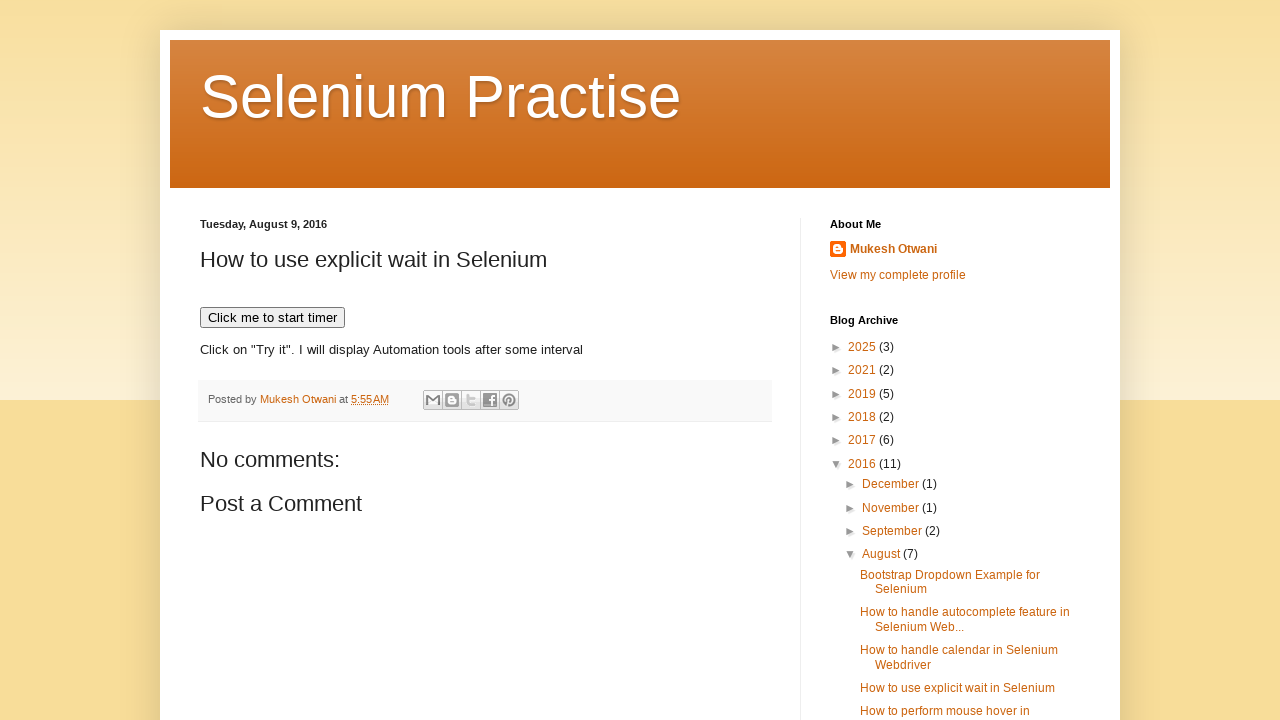

Navigated to explicit wait test page
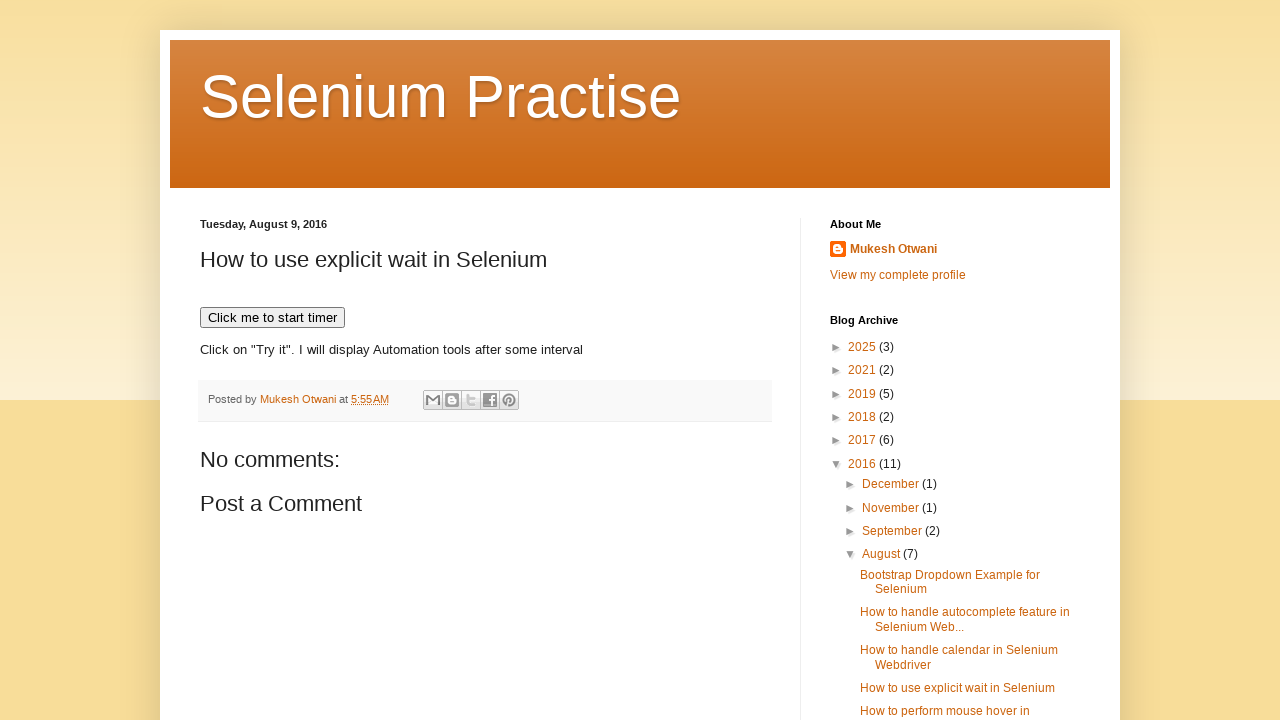

Clicked button to start timer at (272, 318) on xpath=//button[text()='Click me to start timer']
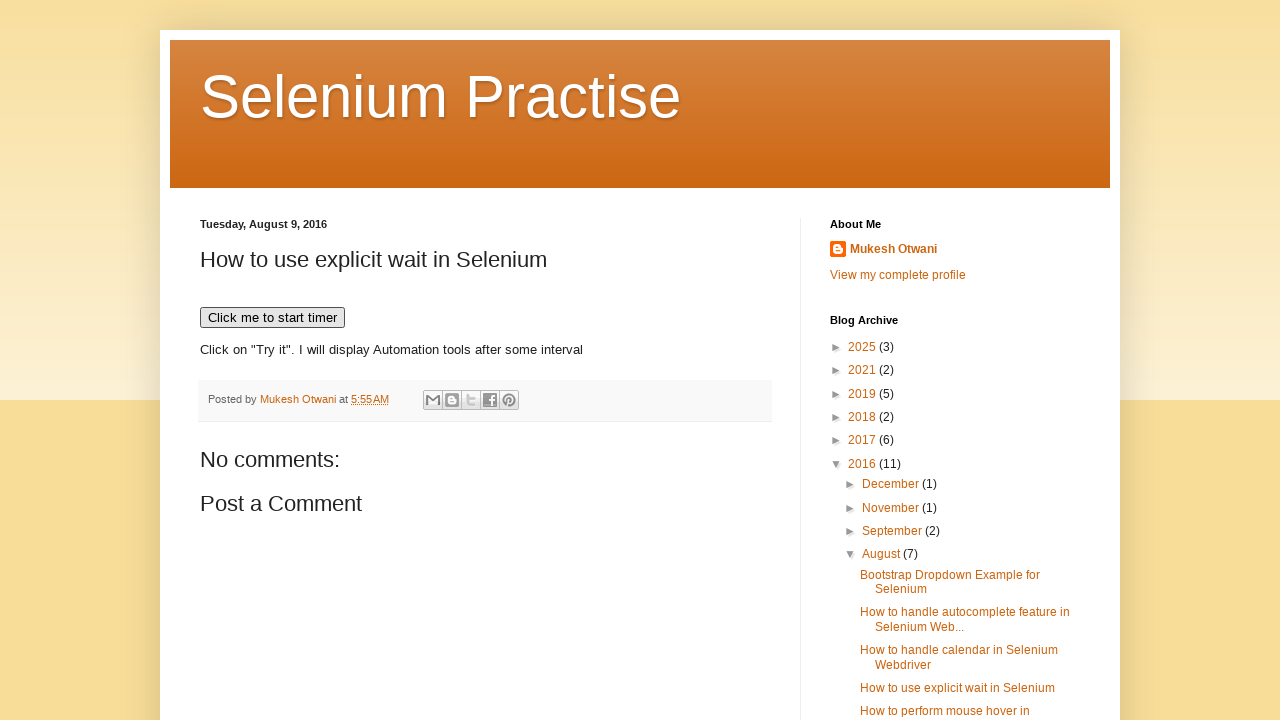

WebDriver text element became visible after waiting
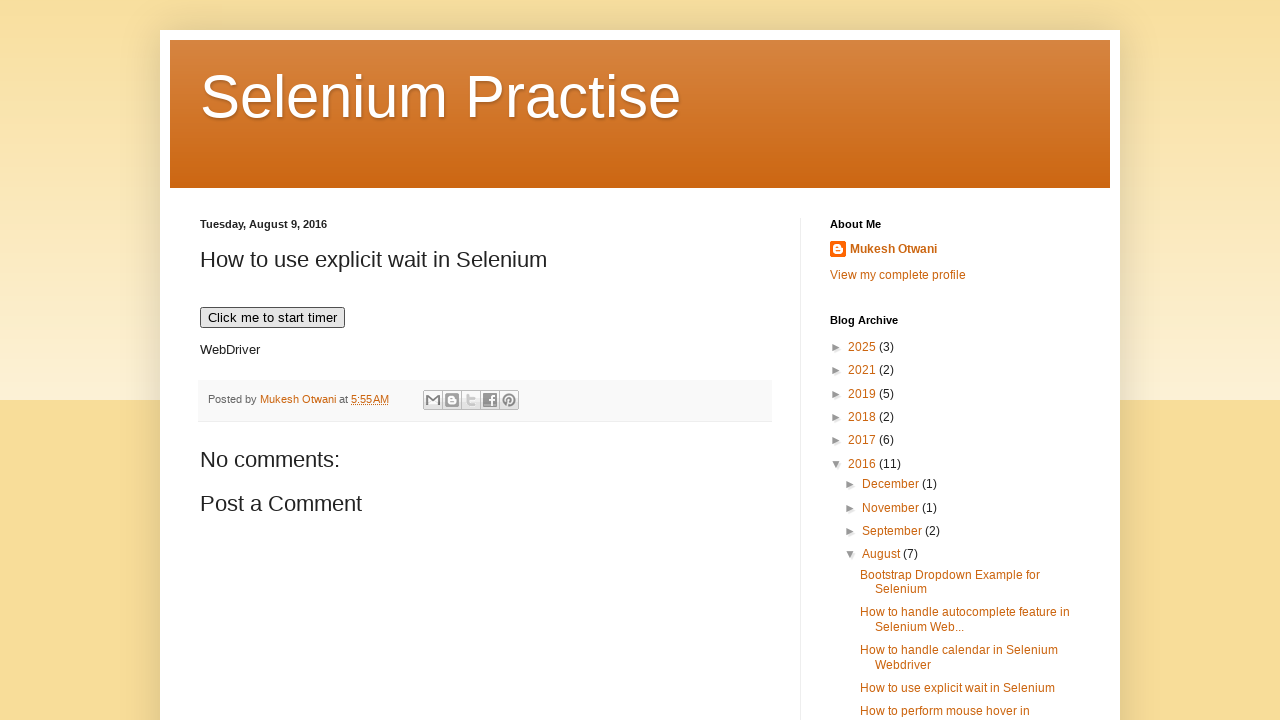

Verified WebDriver element is visible
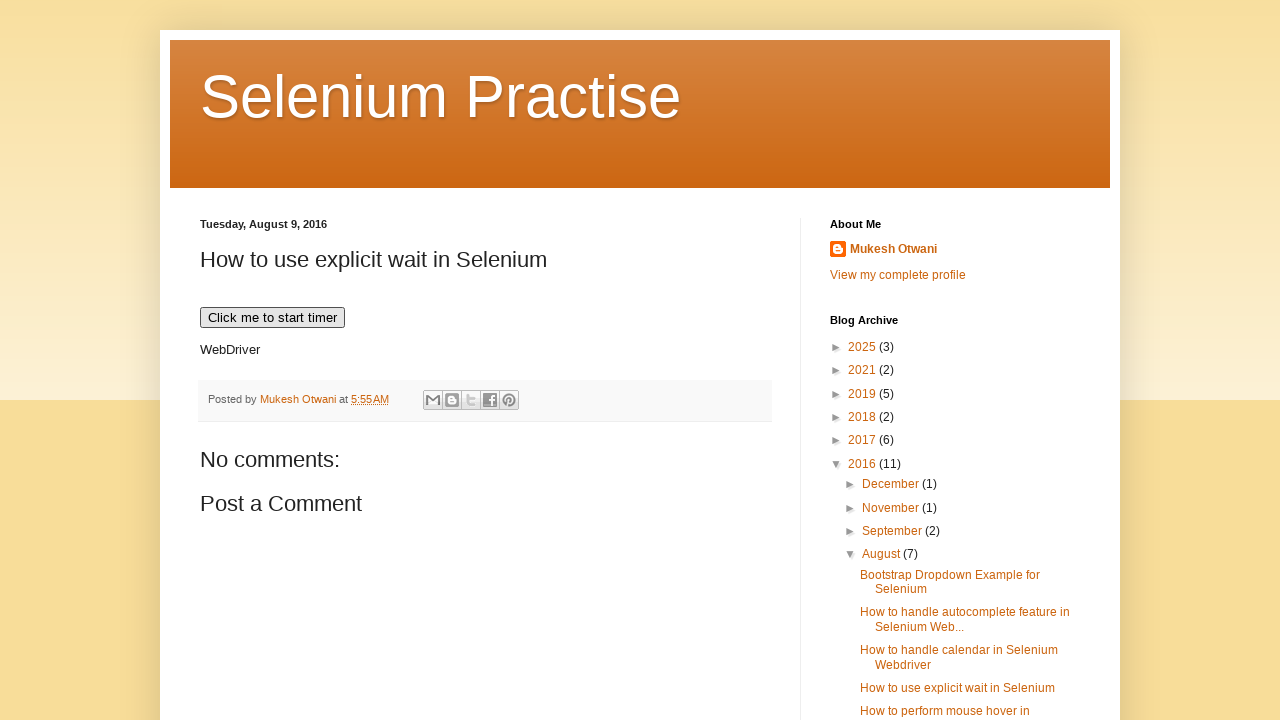

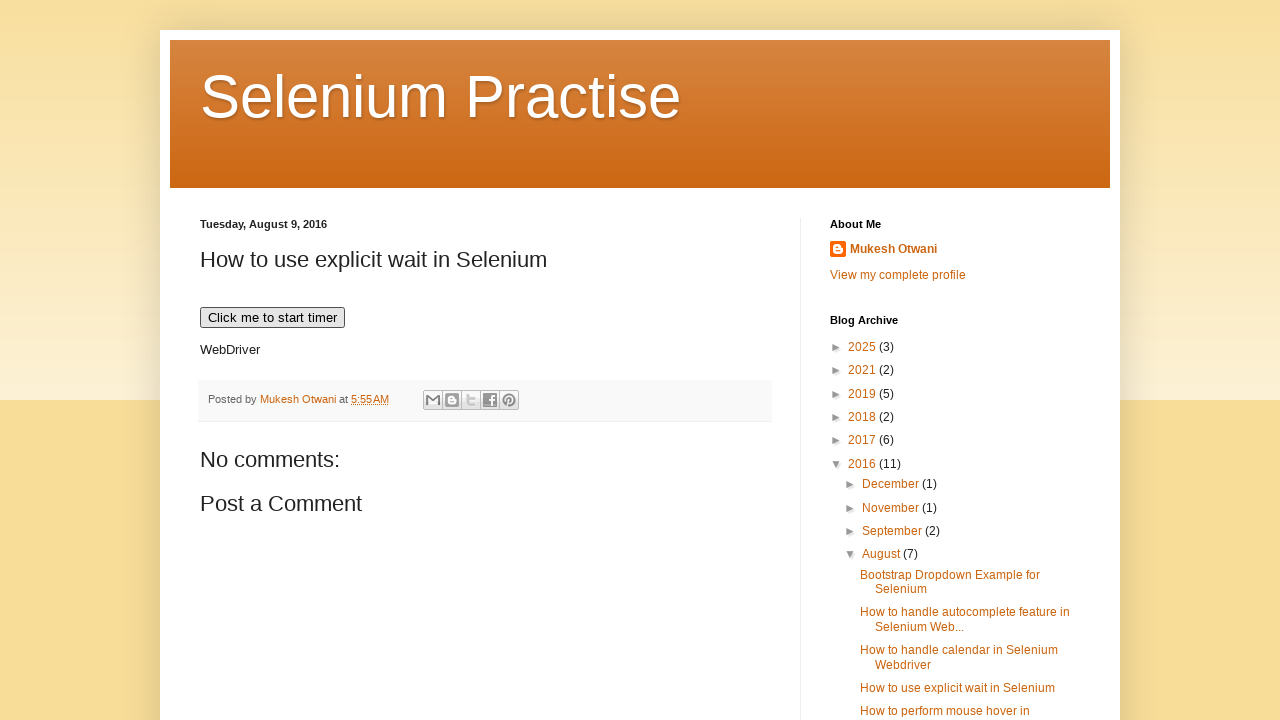